Tests a math exercise page by reading a value, calculating the result using a logarithmic formula, filling in the answer, selecting checkbox and radio button options, and submitting the form.

Starting URL: http://suninjuly.github.io/math.html

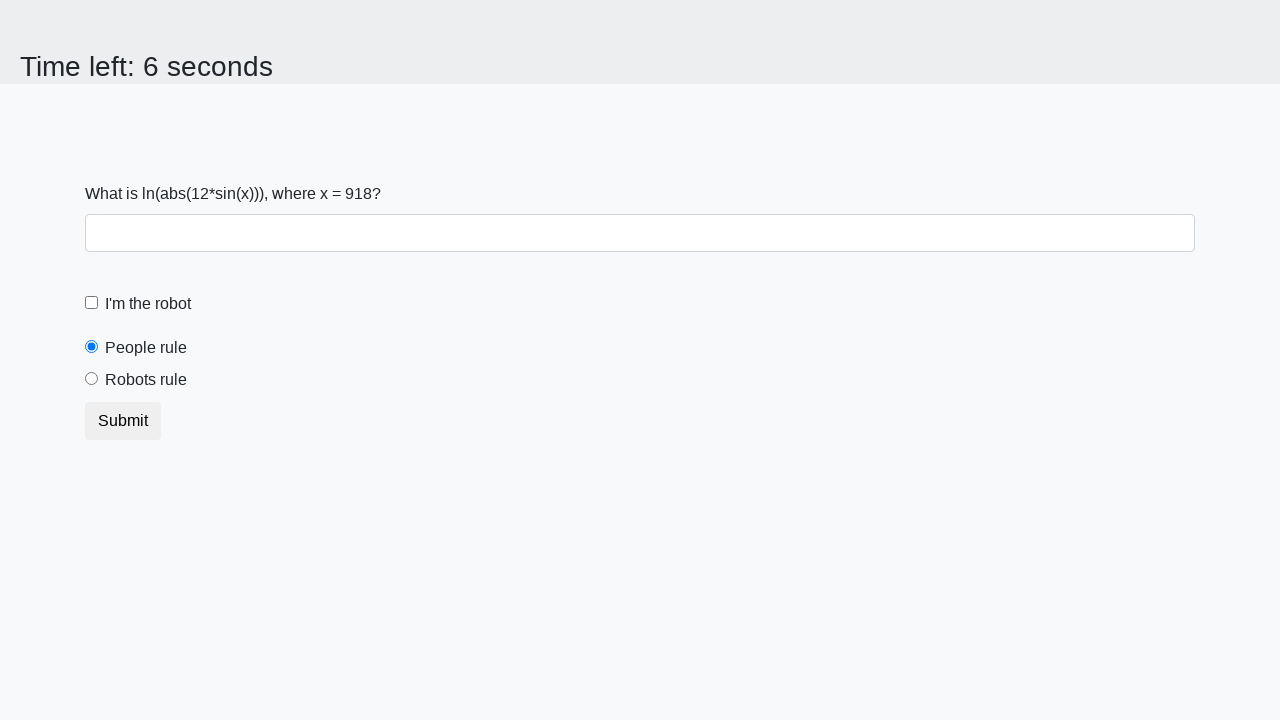

Retrieved input value from the math exercise page
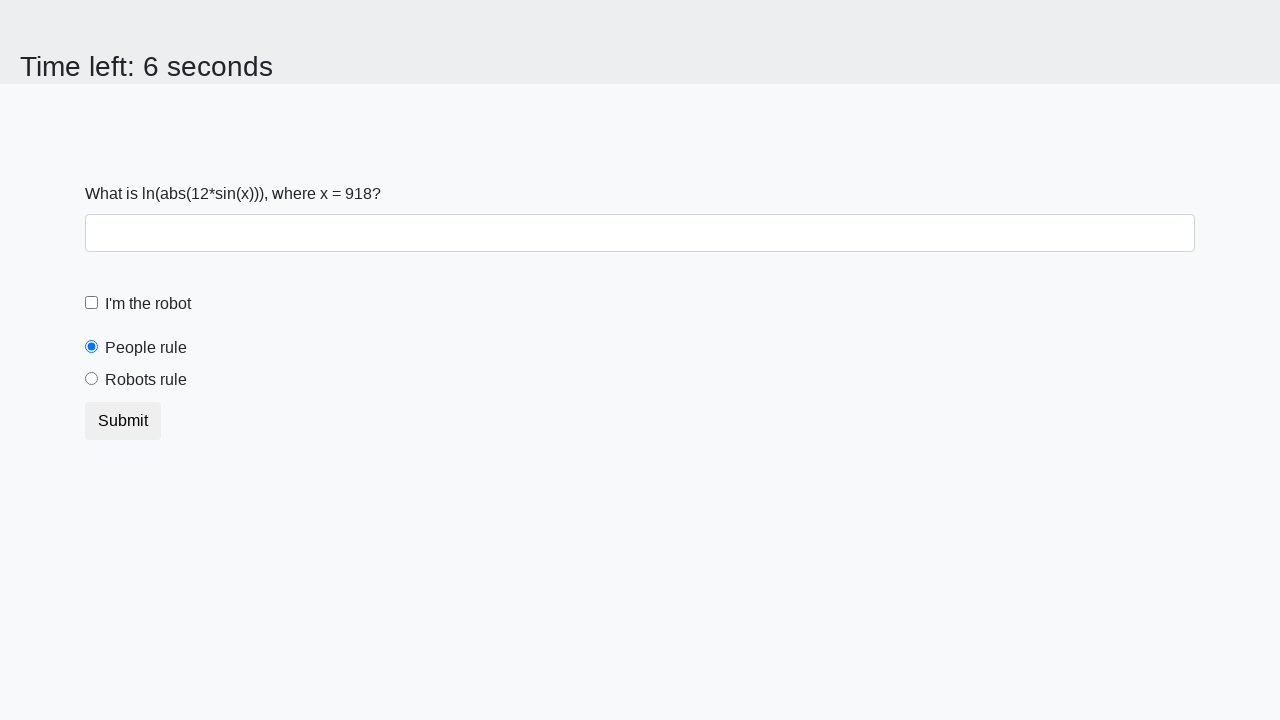

Calculated the logarithmic formula result: 1.9891596781684564
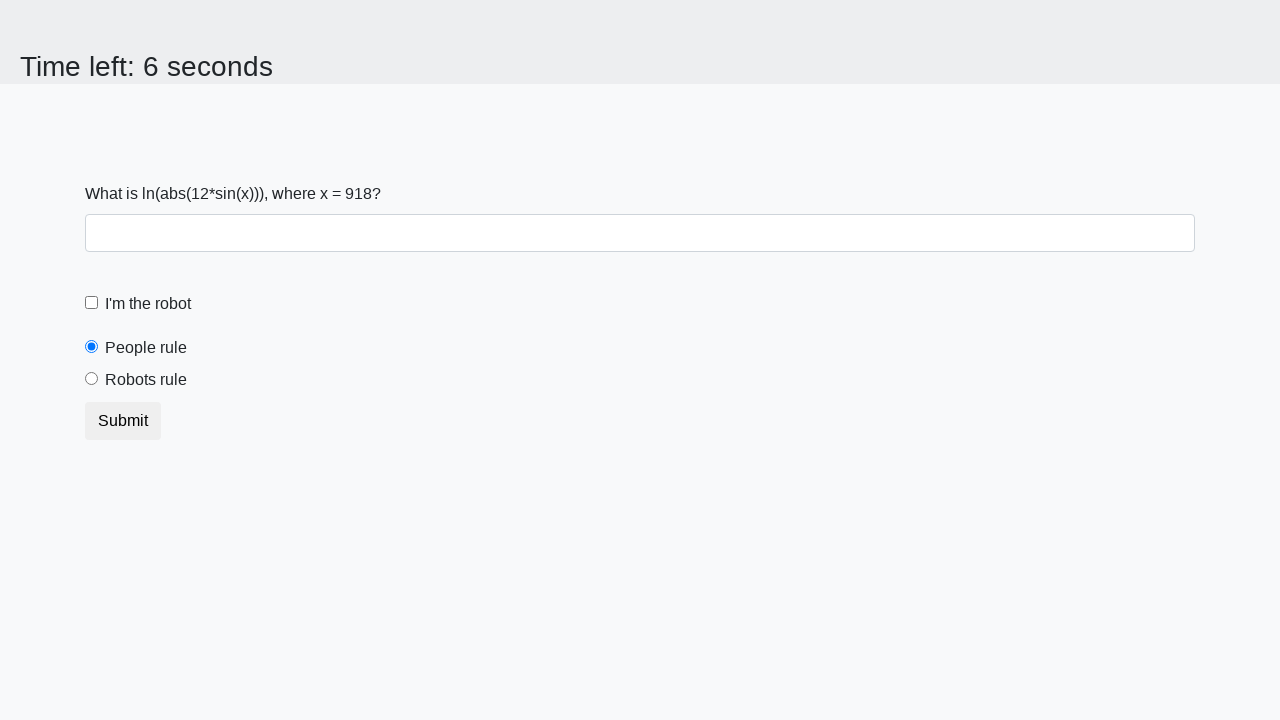

Filled in the calculated answer in the answer field on #answer
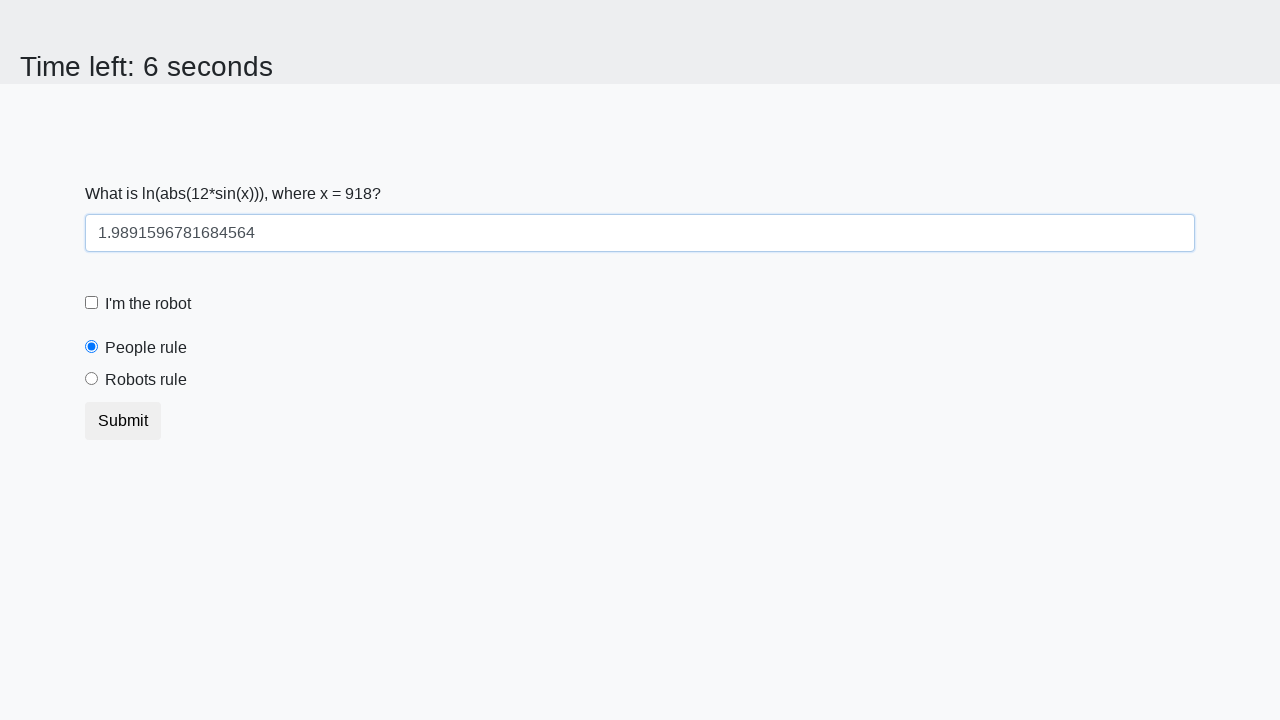

Checked the robot checkbox at (92, 303) on #robotCheckbox
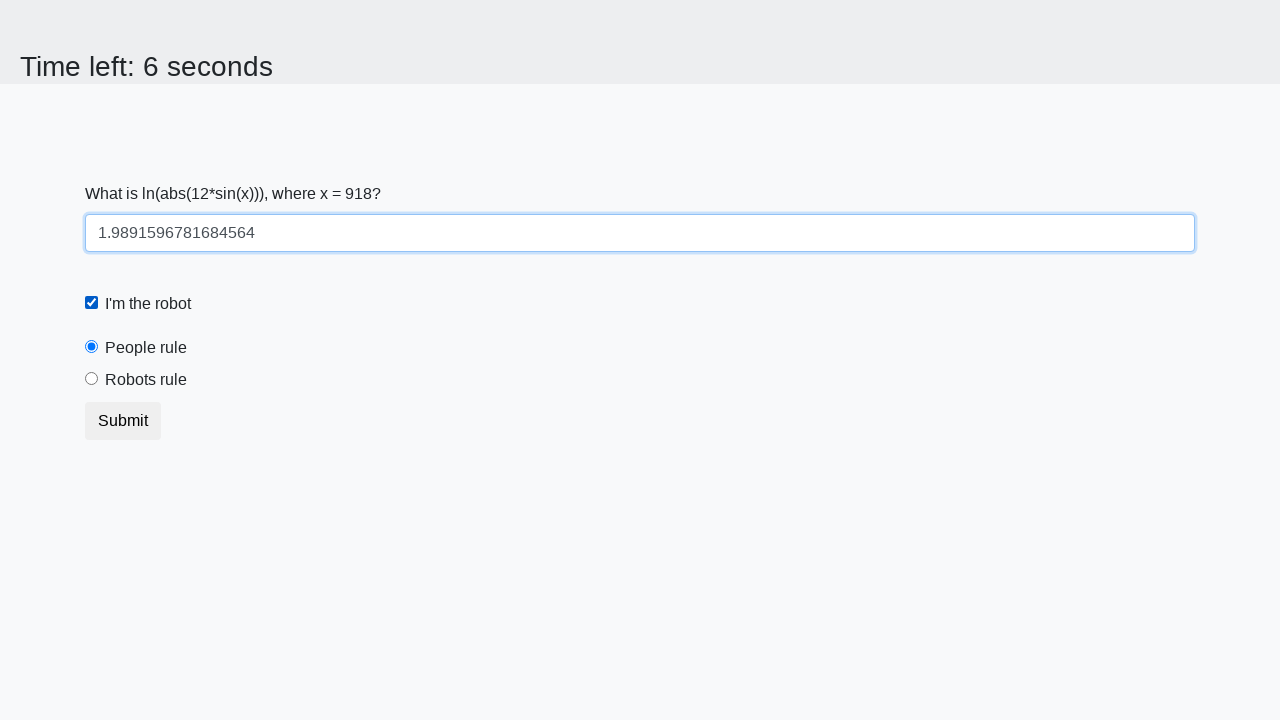

Selected the 'robots rule' radio button at (92, 379) on #robotsRule
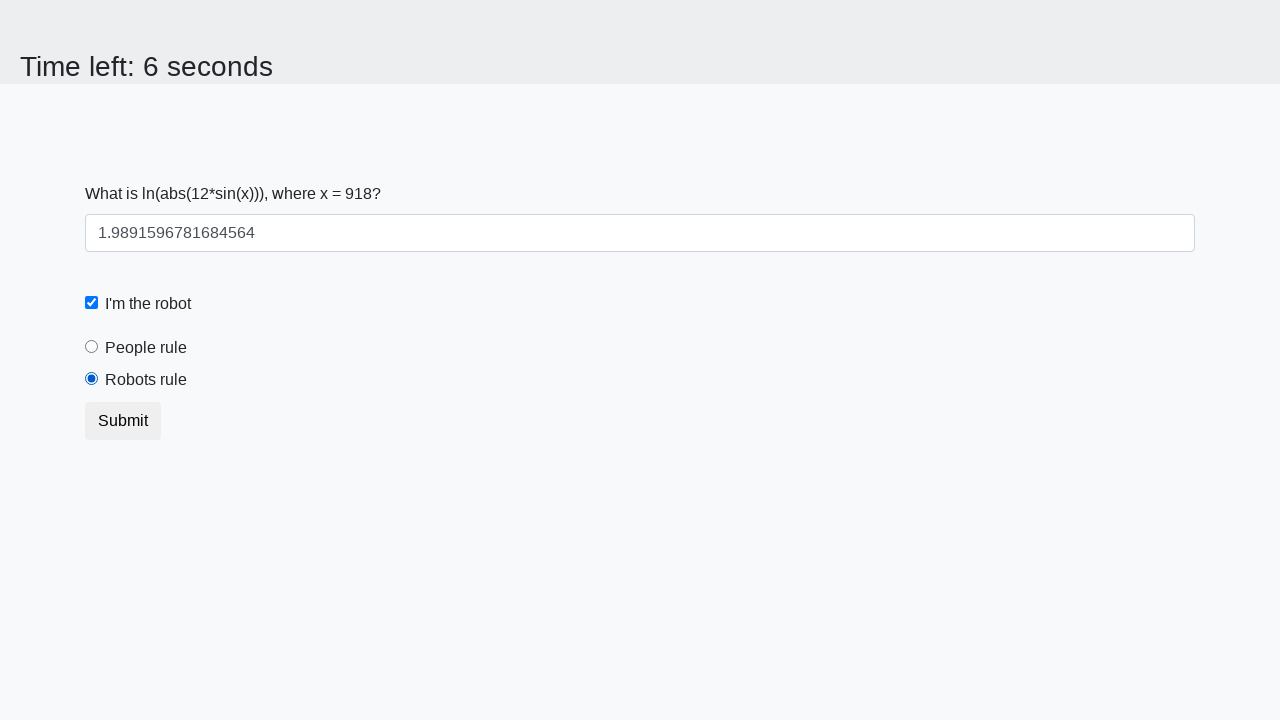

Clicked the submit button to complete the form at (123, 421) on button.btn
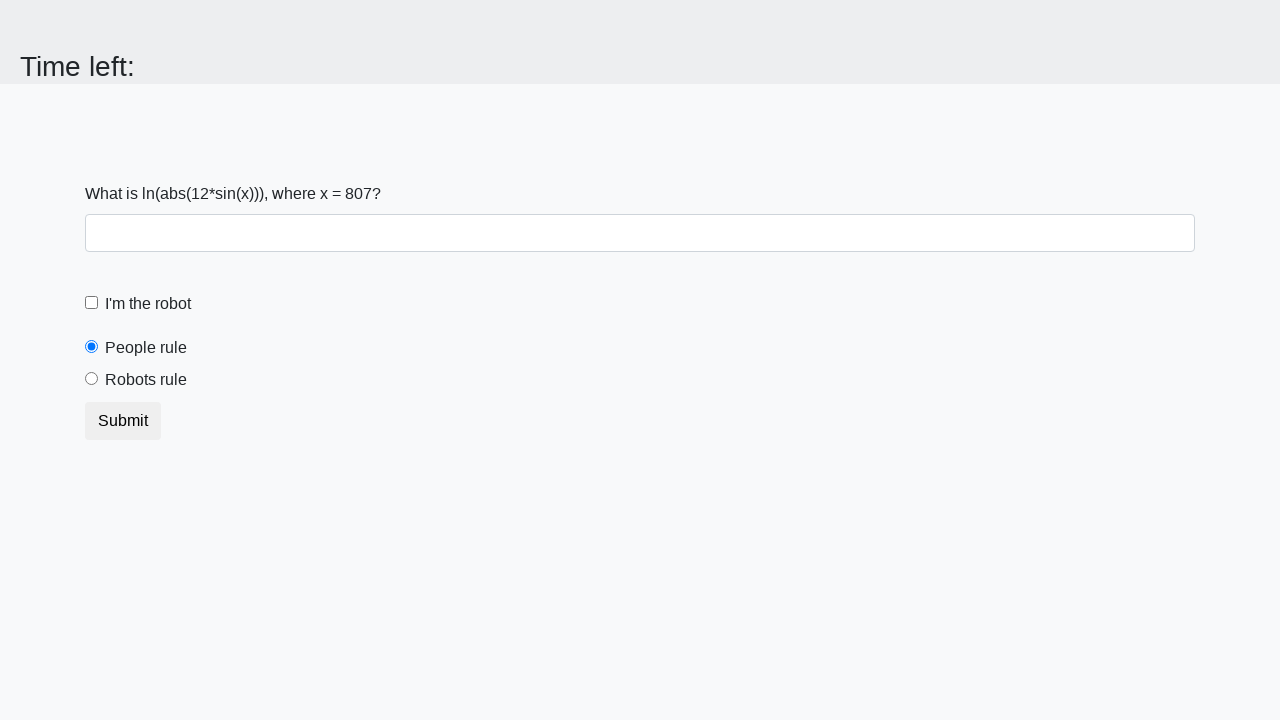

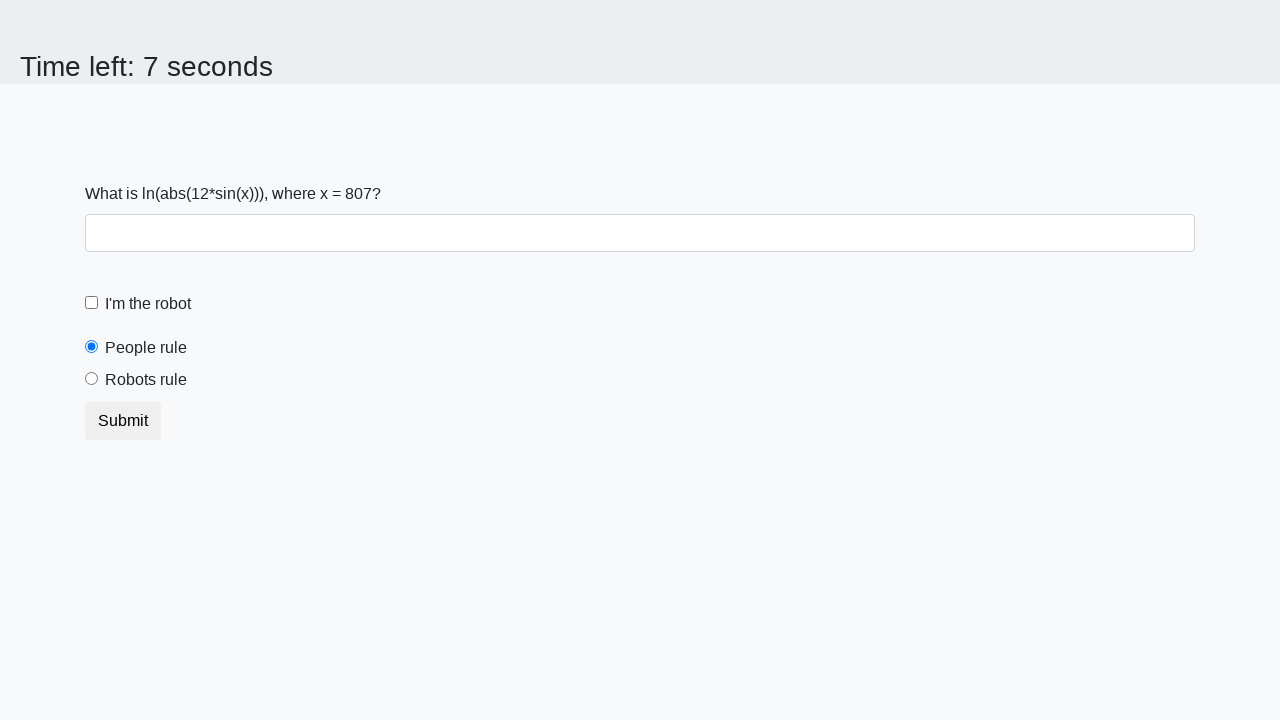